Tests slider functionality by dragging a range input slider 30 pixels to the right

Starting URL: https://demoqa.com/slider

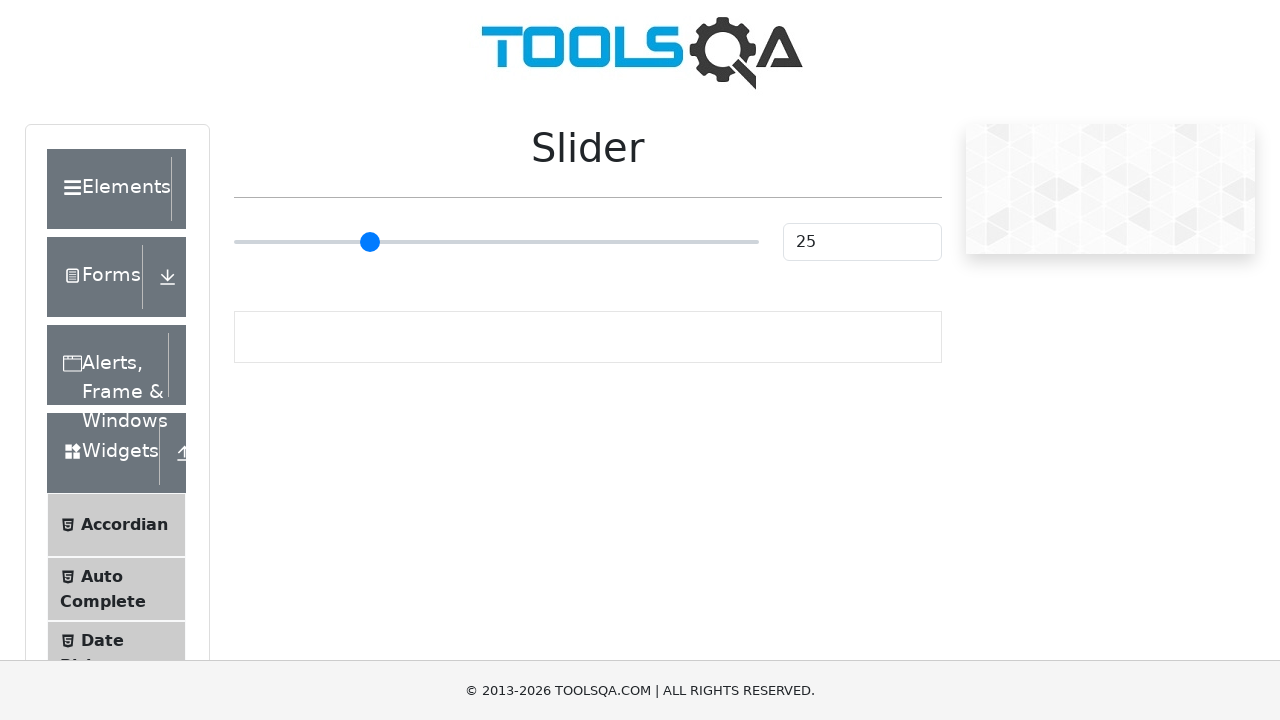

Navigated to slider test page at https://demoqa.com/slider
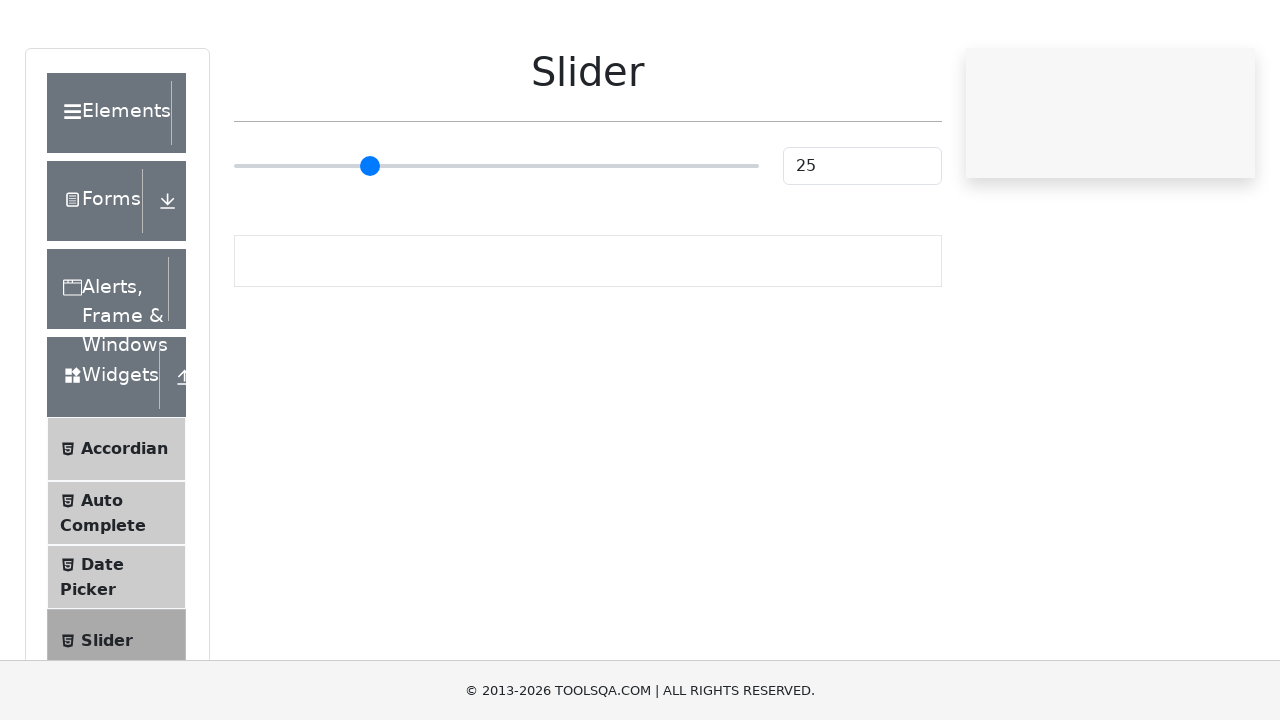

Located the range input slider element
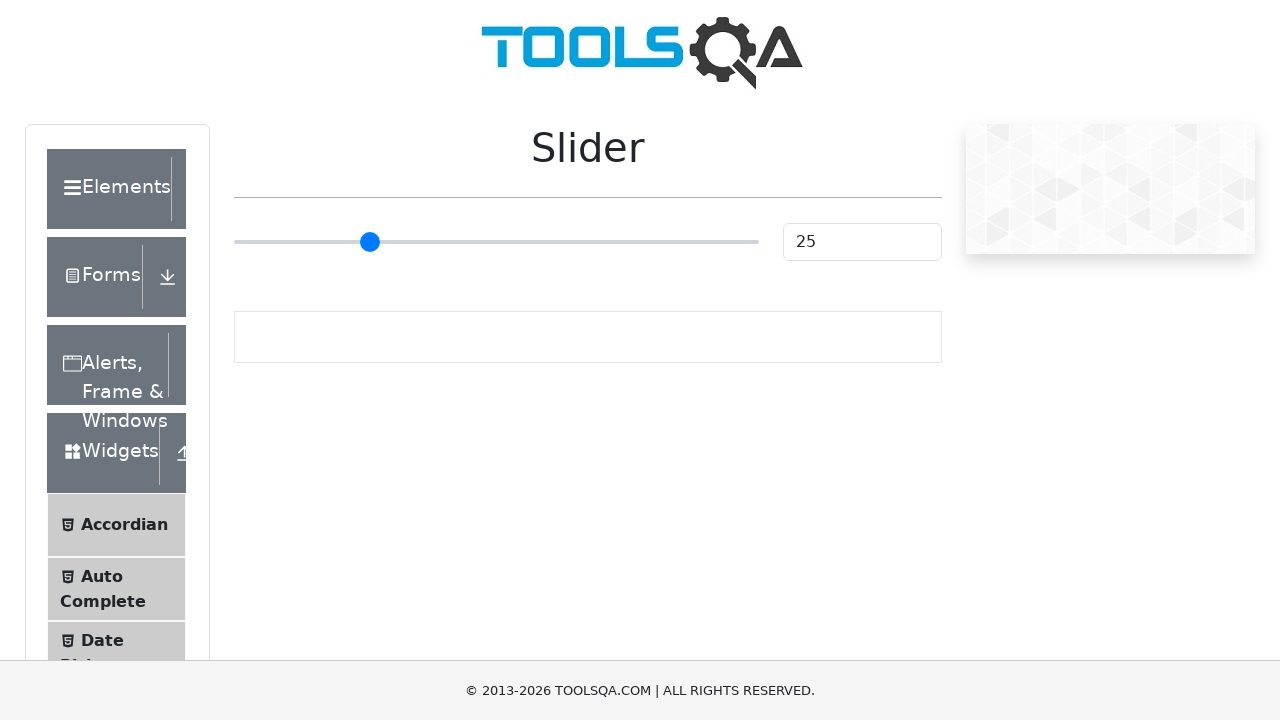

Retrieved bounding box coordinates of the slider element
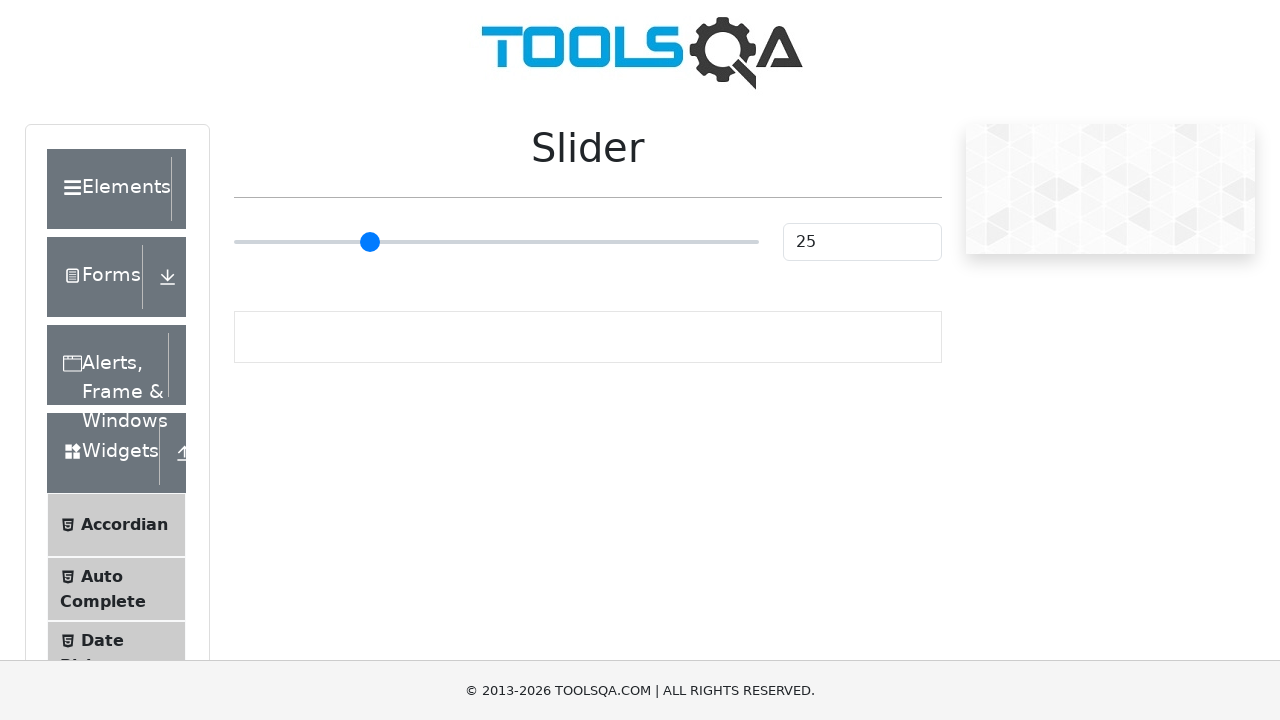

Moved mouse to the center of the slider element at (496, 242)
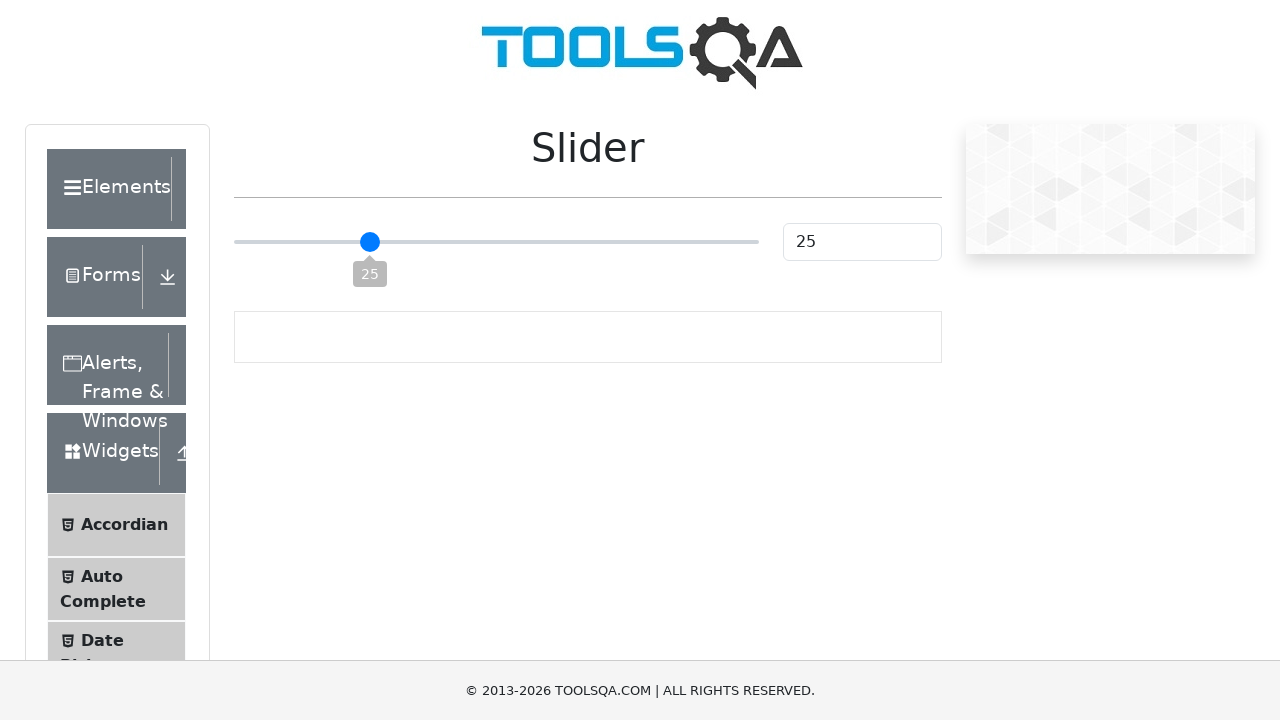

Pressed down the mouse button on the slider at (496, 242)
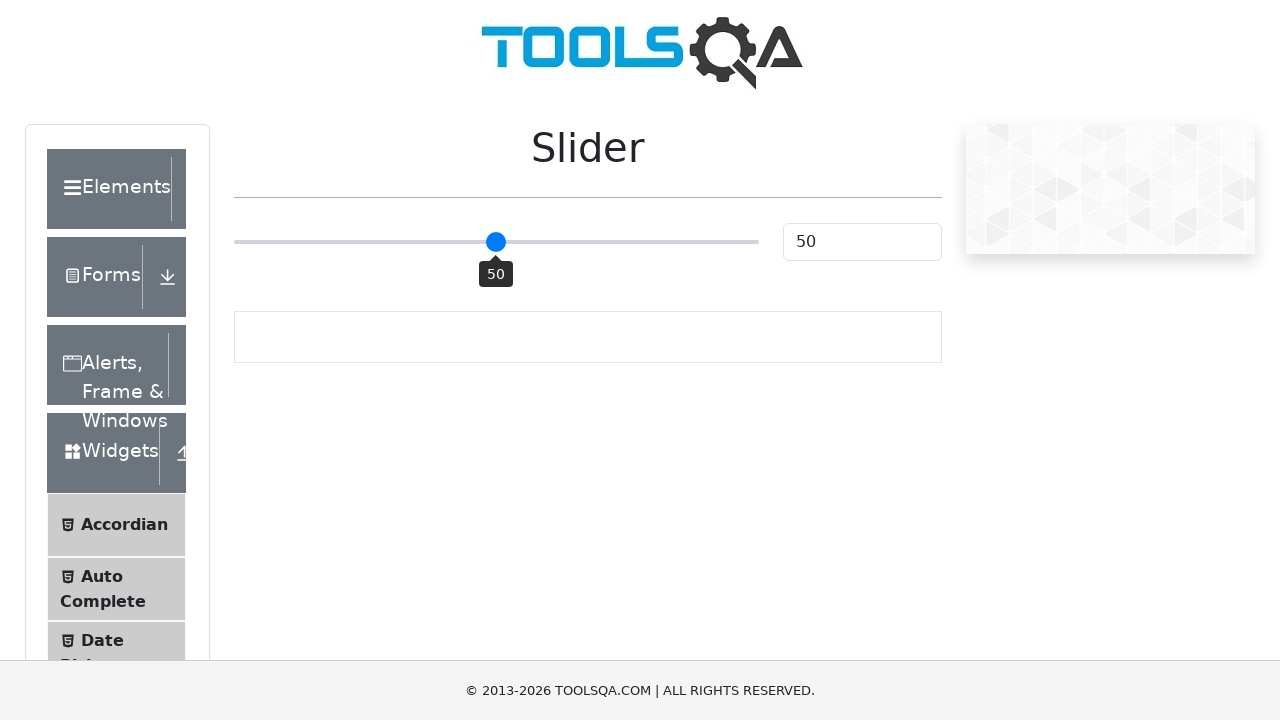

Dragged the slider 30 pixels to the right at (526, 242)
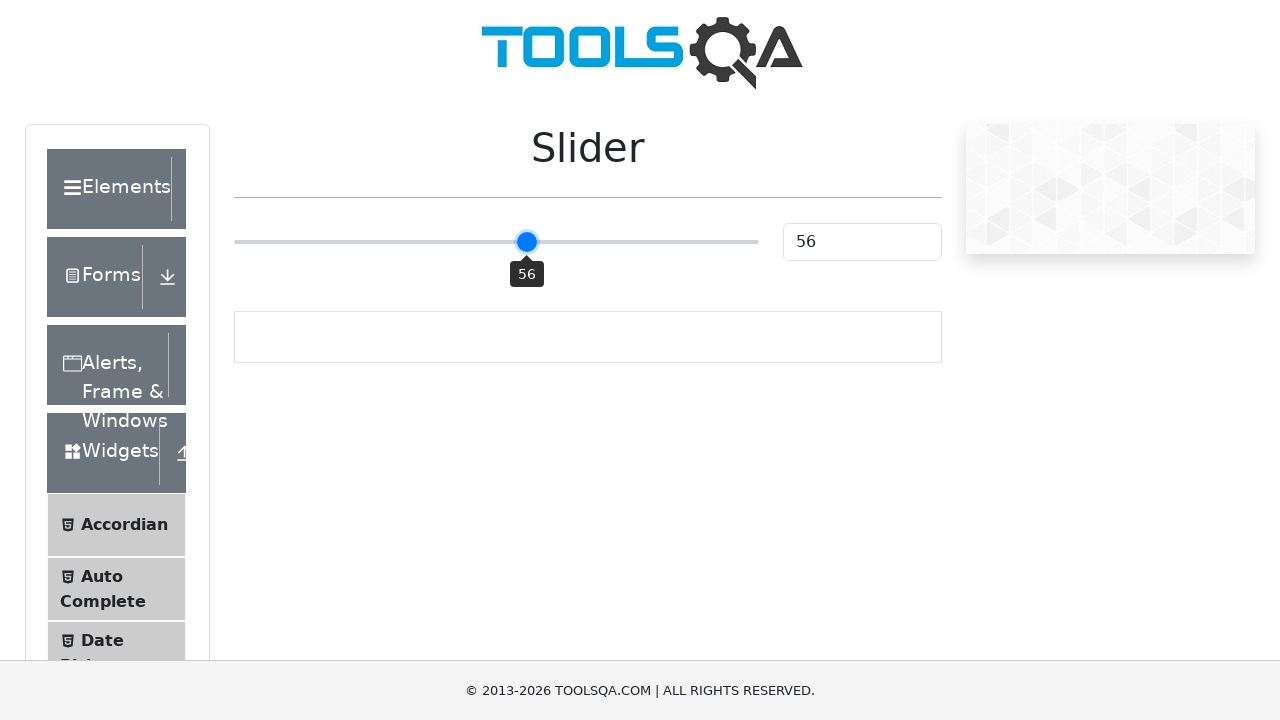

Released the mouse button to complete slider drag action at (526, 242)
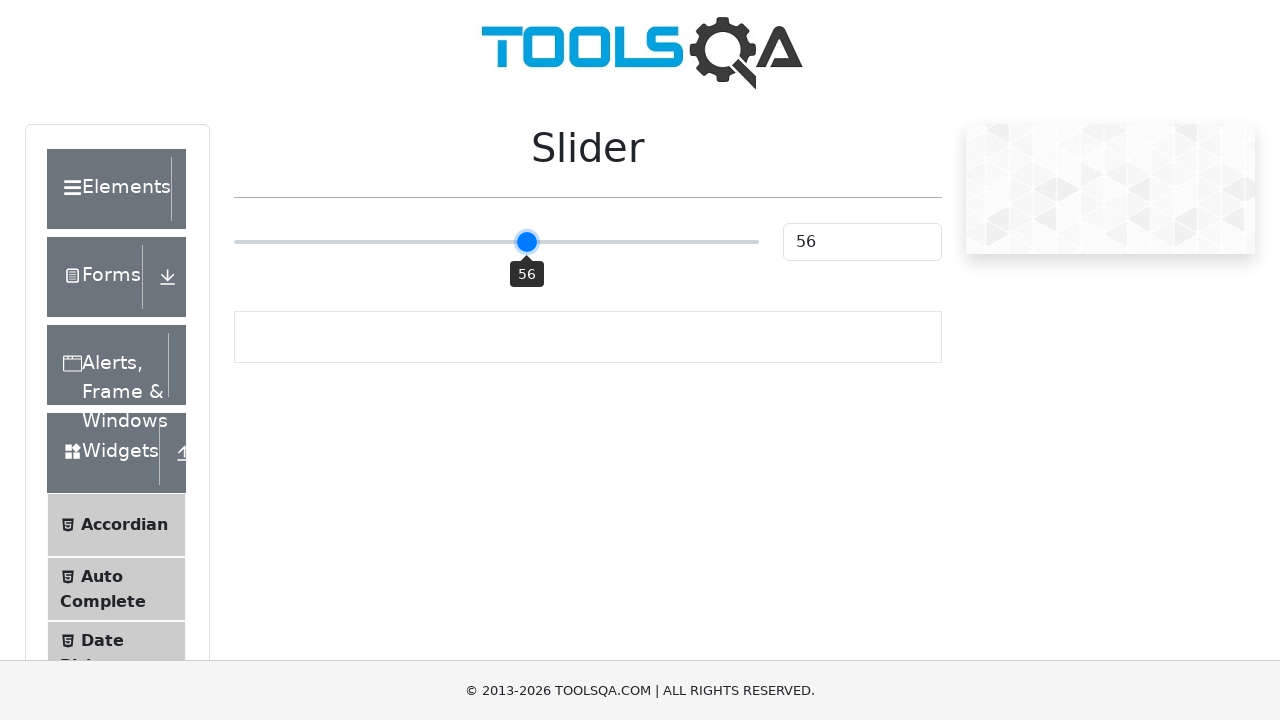

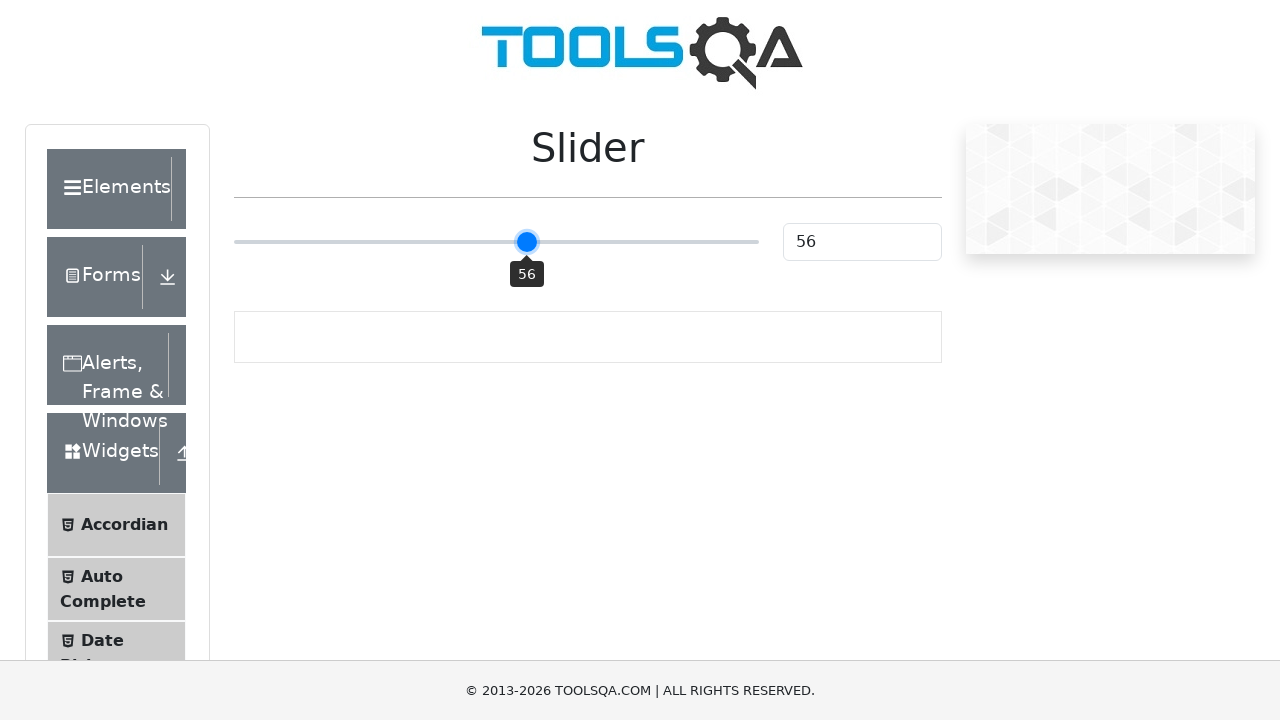